Tests a form by filling in first name, last name, and job title fields, and interacting with a select dropdown

Starting URL: https://formy-project.herokuapp.com/form

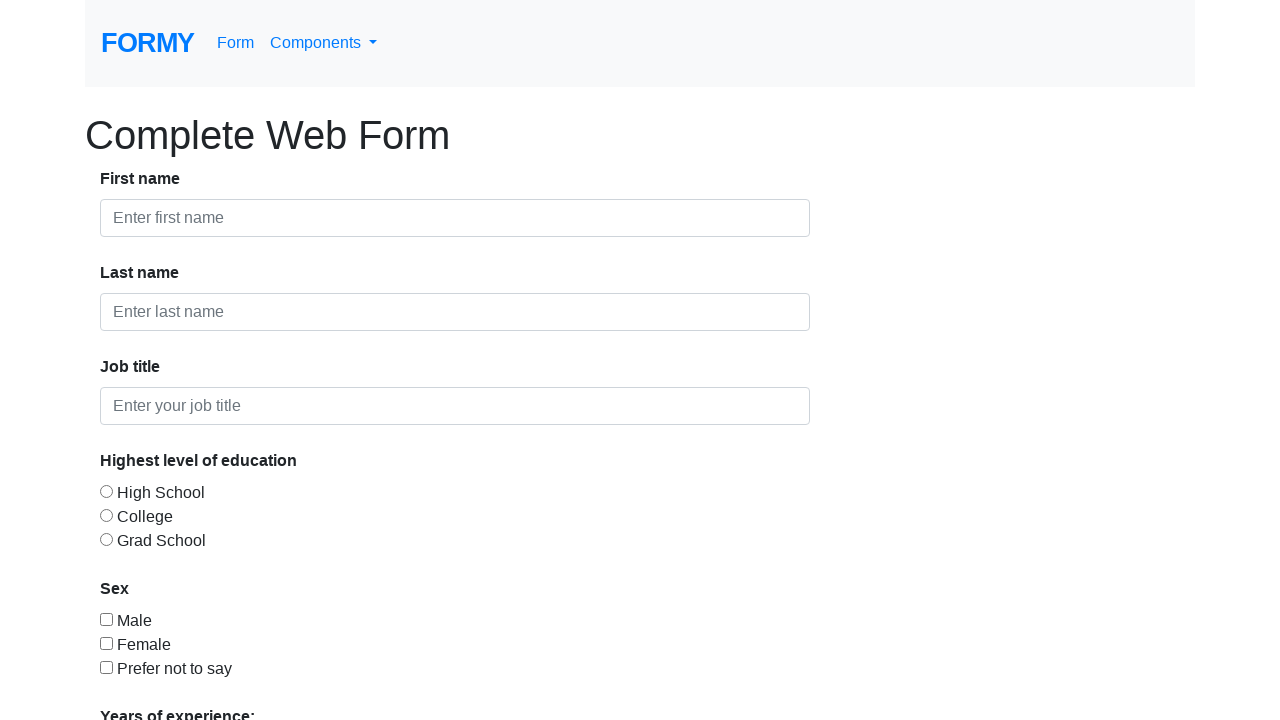

Filled first name field with 'JohnSmith' on input#first-name
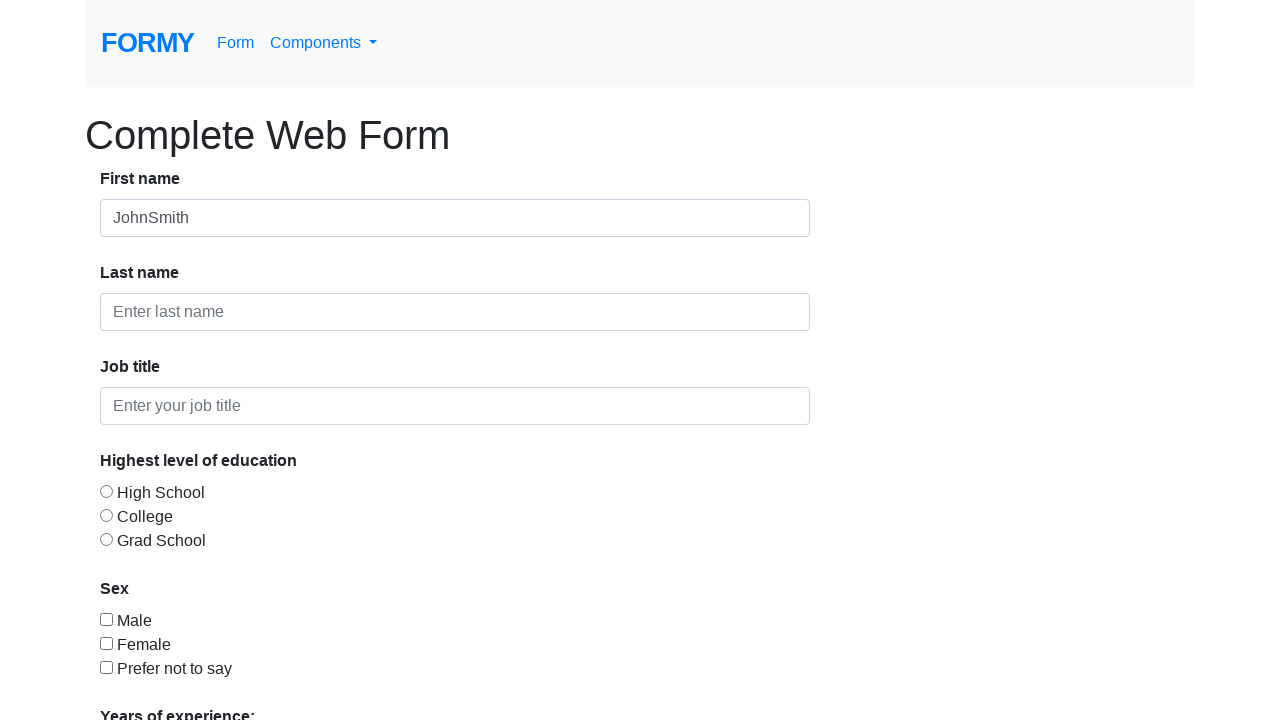

Clicked on select dropdown at (270, 519) on select.form-control
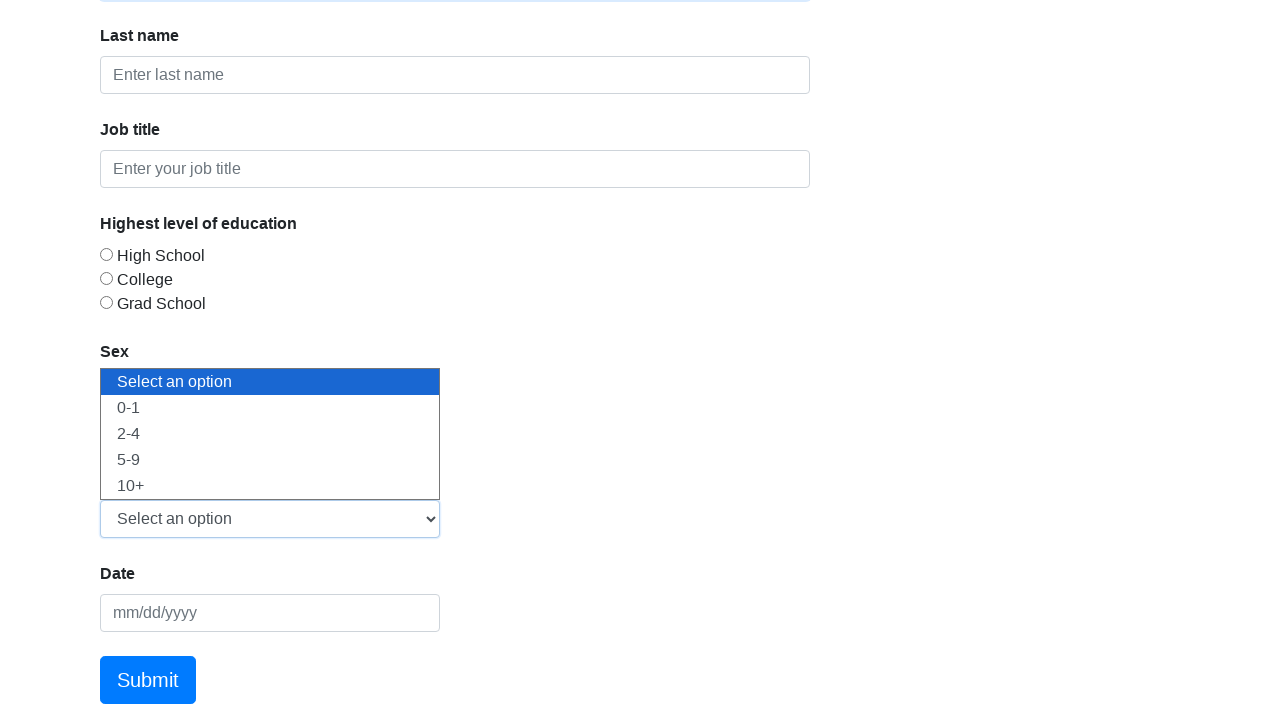

Filled last name field with 'Anderson' on input[placeholder="Enter last name"]
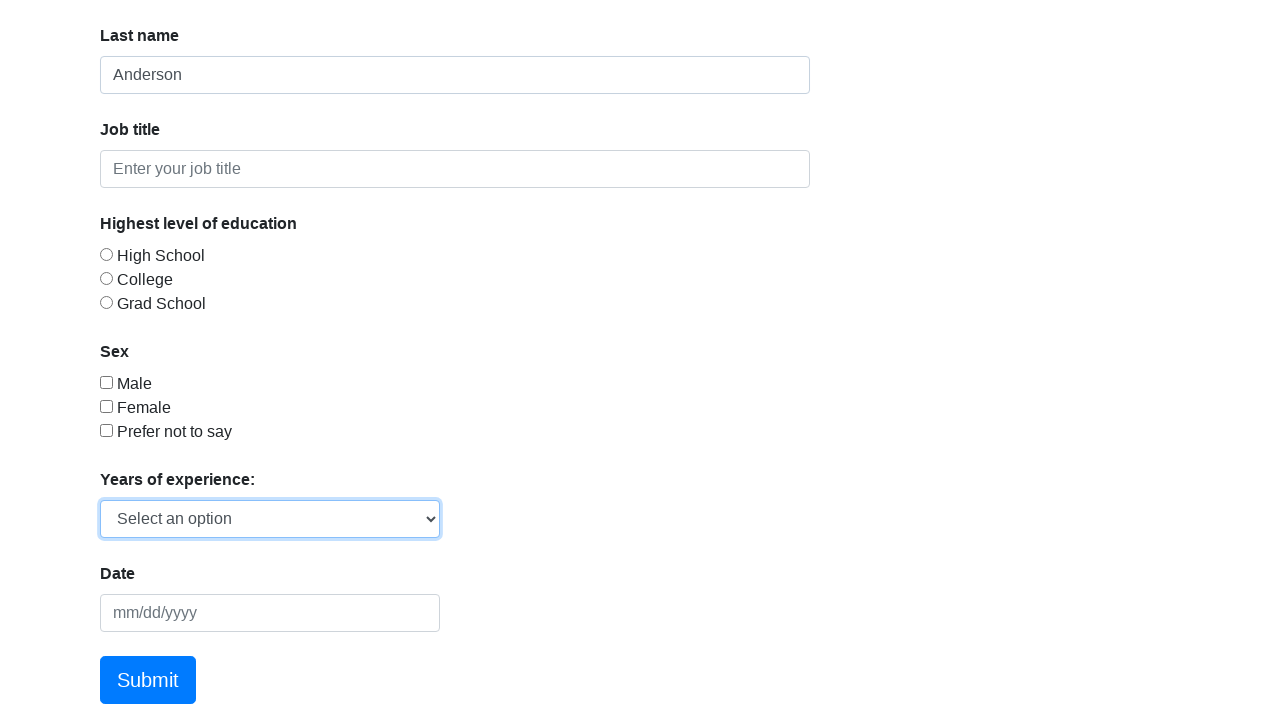

Filled job title field with 'Software Engineer' on input[placeholder*="job title"]
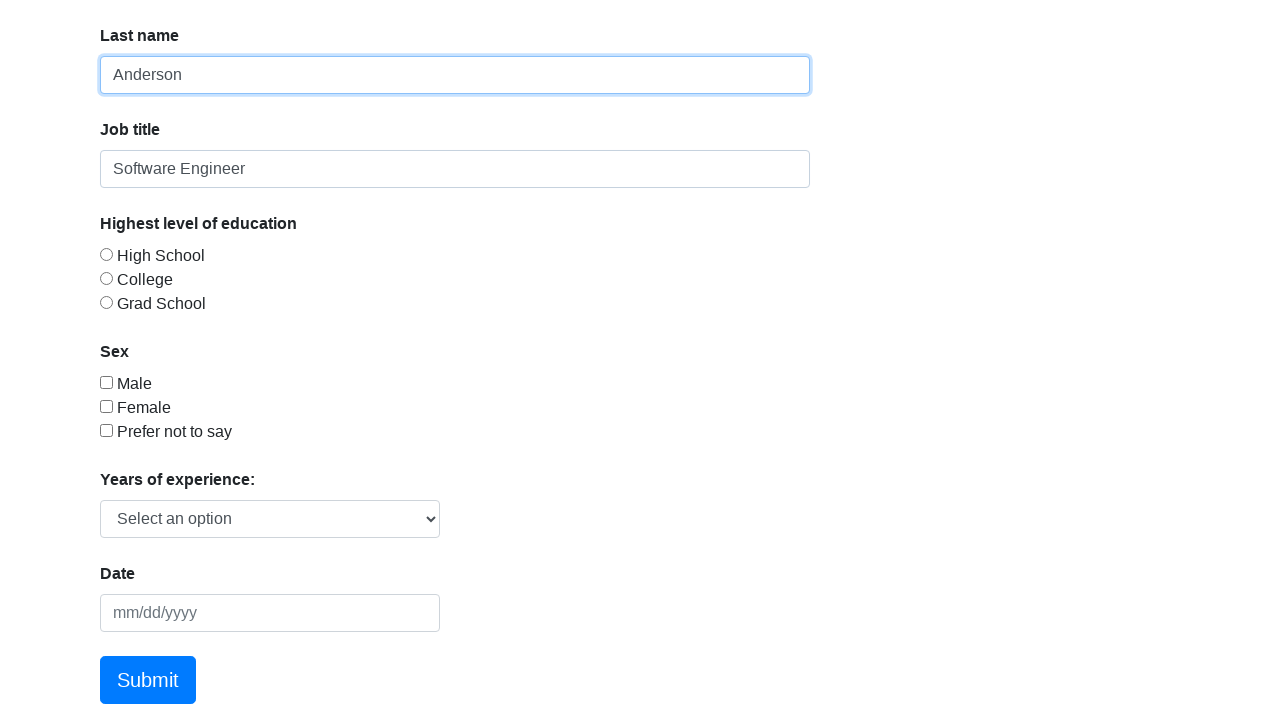

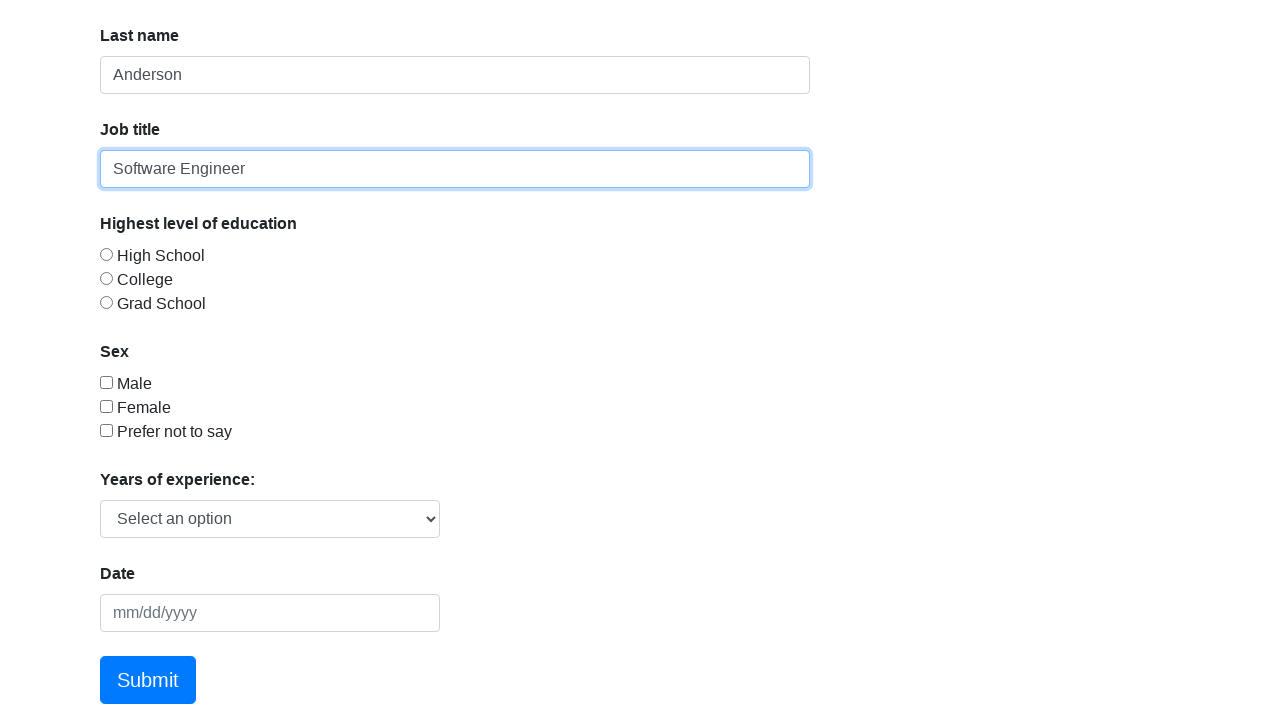